Tests a practice form by filling the first name field, clicking the sports checkbox, and verifying the form header text

Starting URL: https://demoqa.com/automation-practice-form

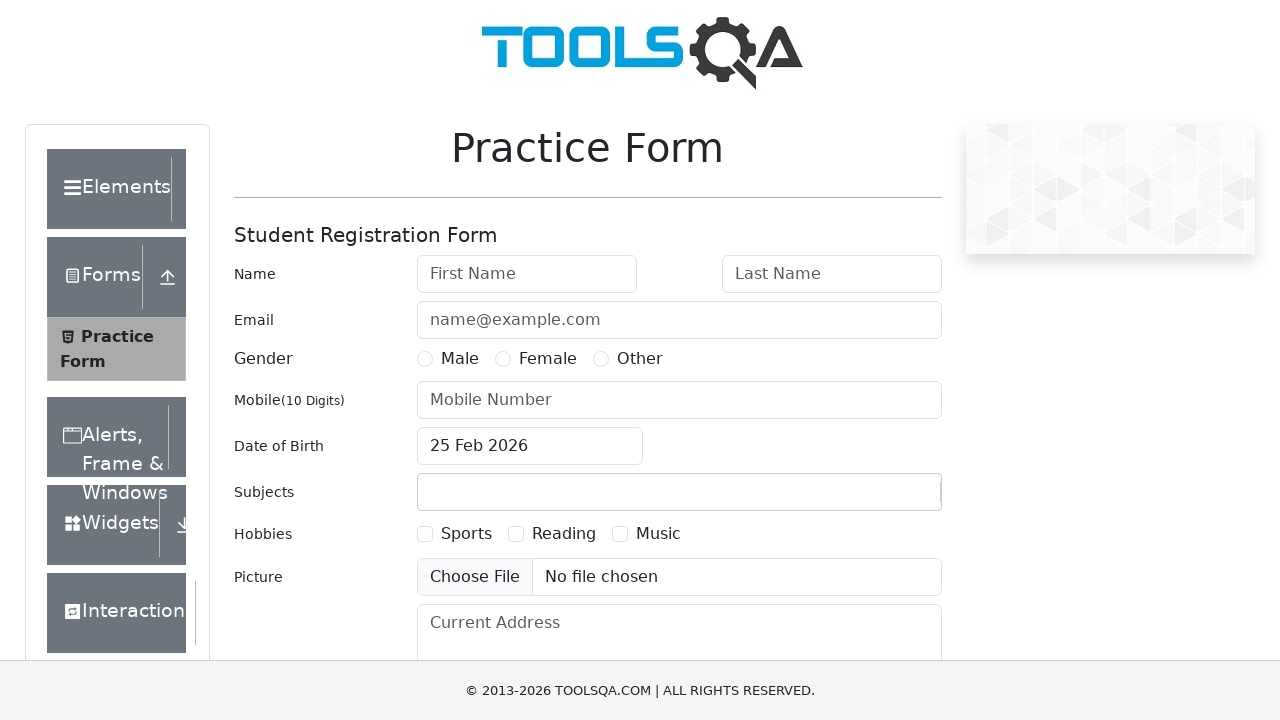

Filled first name field with 'TestUser' using xpath on xpath=(//div/input)[1]
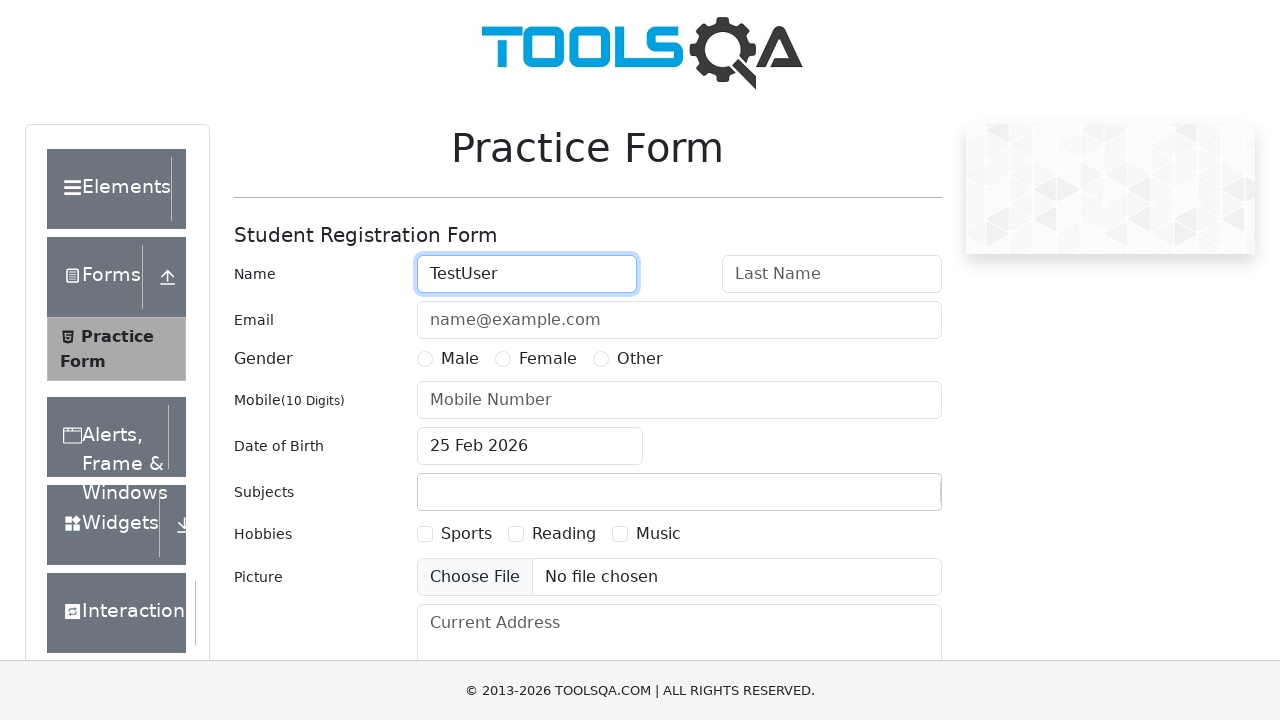

Clicked sports checkbox using xpath at (466, 534) on xpath=(//div/label)[10]
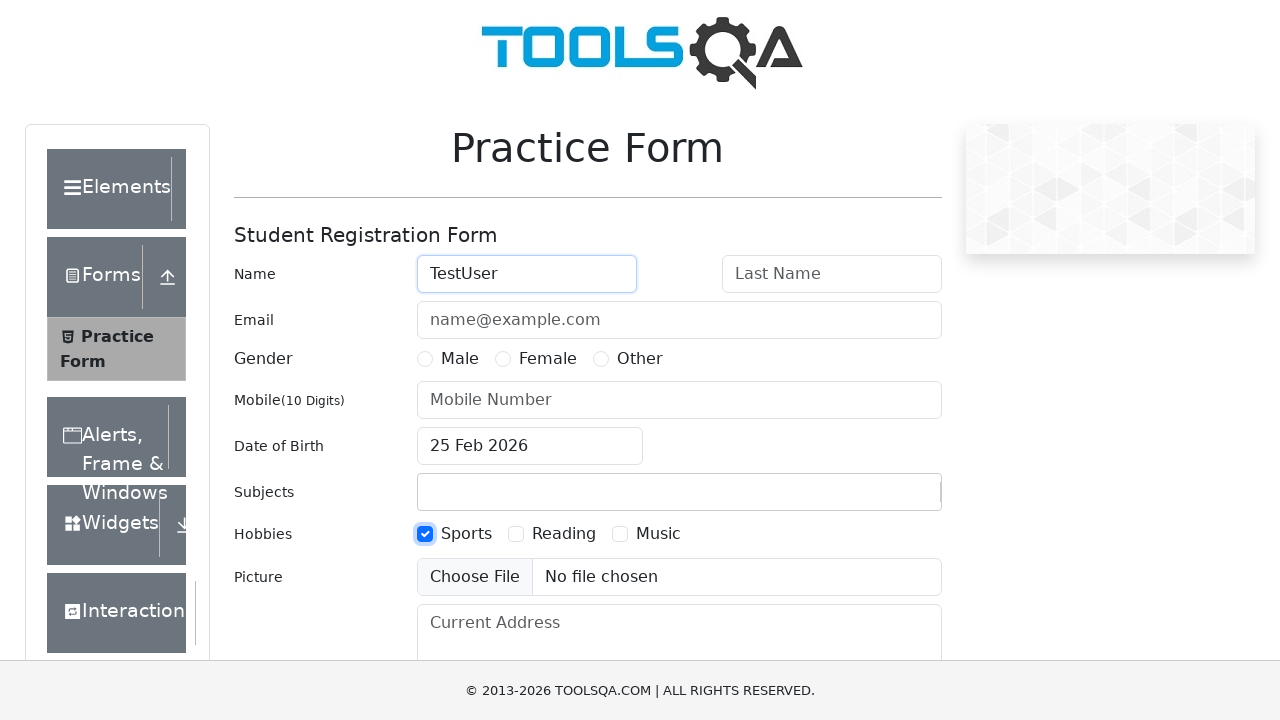

Located form header element
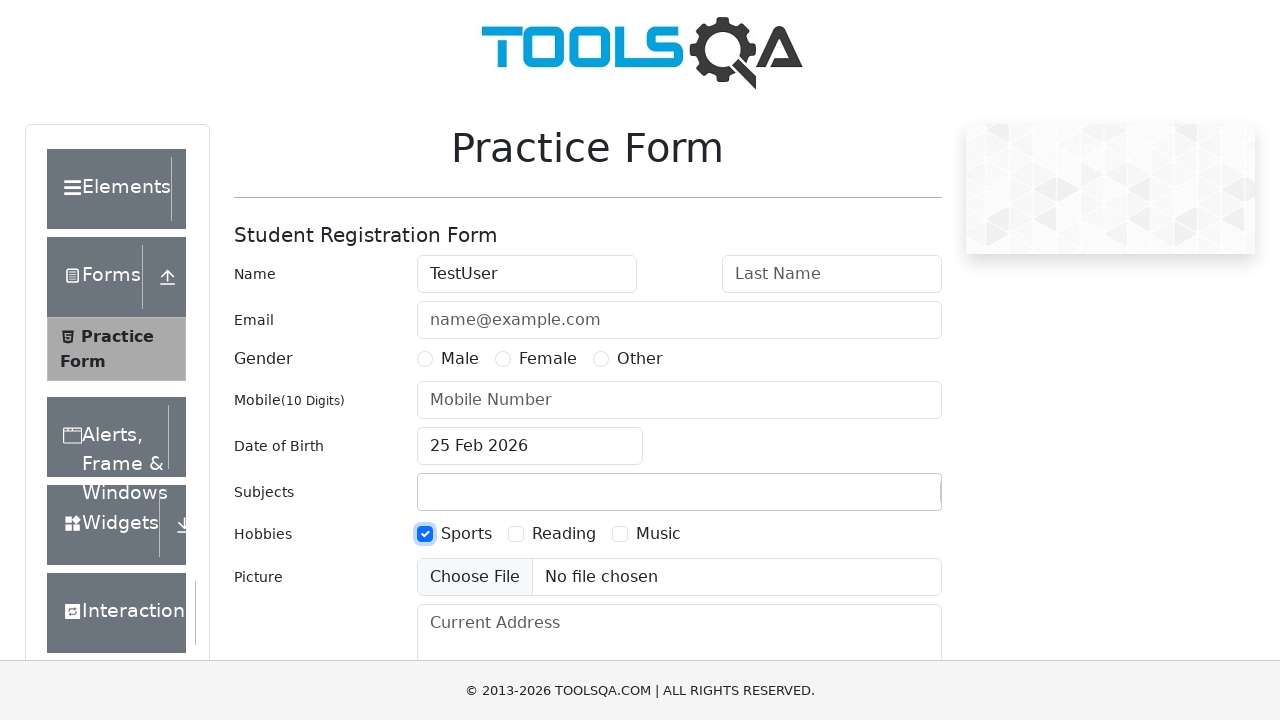

Verified form header text: Student Registration Form
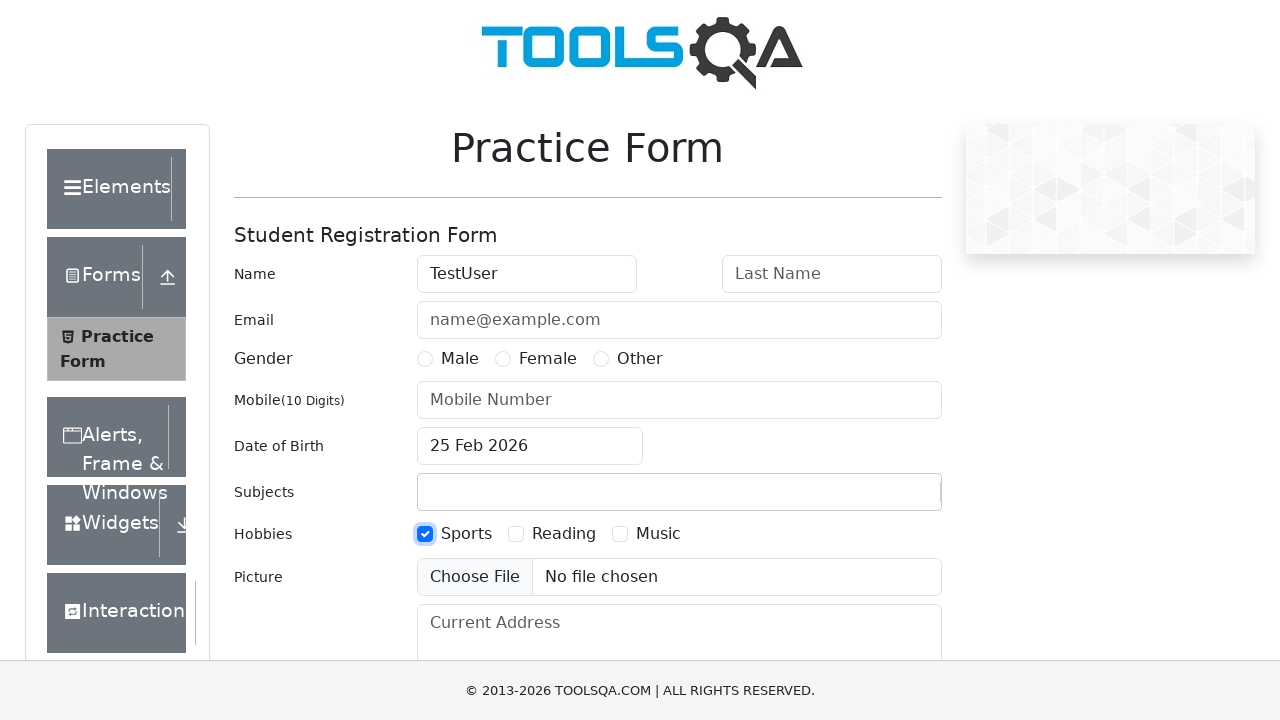

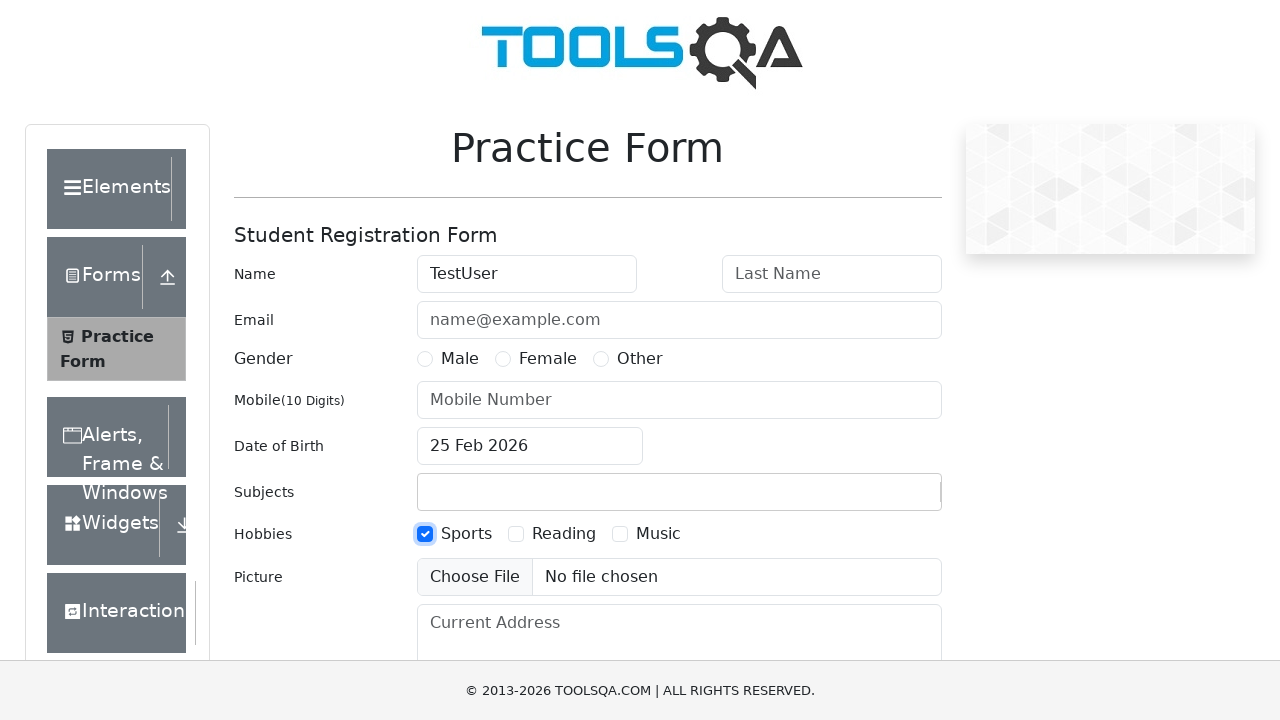